Tests the Automation Exercise website by verifying the number of links on the homepage, navigating to the Products page, and checking if the special offer image is displayed

Starting URL: https://www.automationexercise.com/

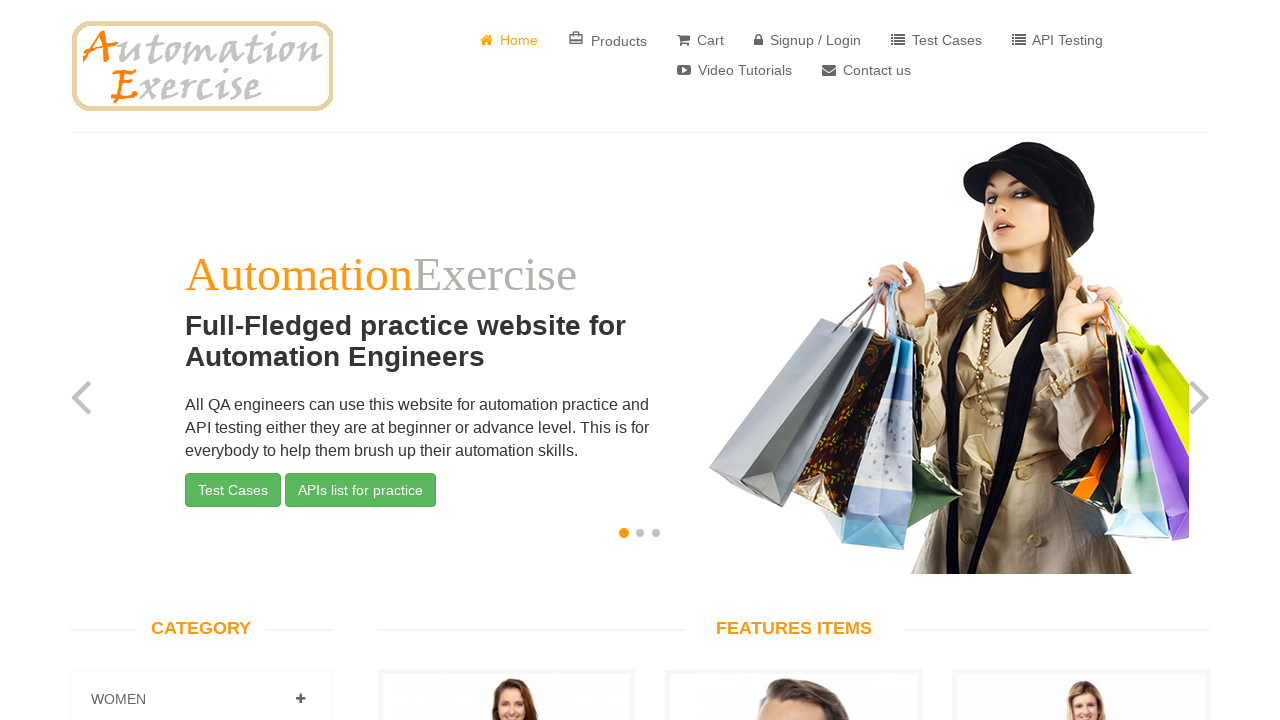

Retrieved all link elements from the homepage
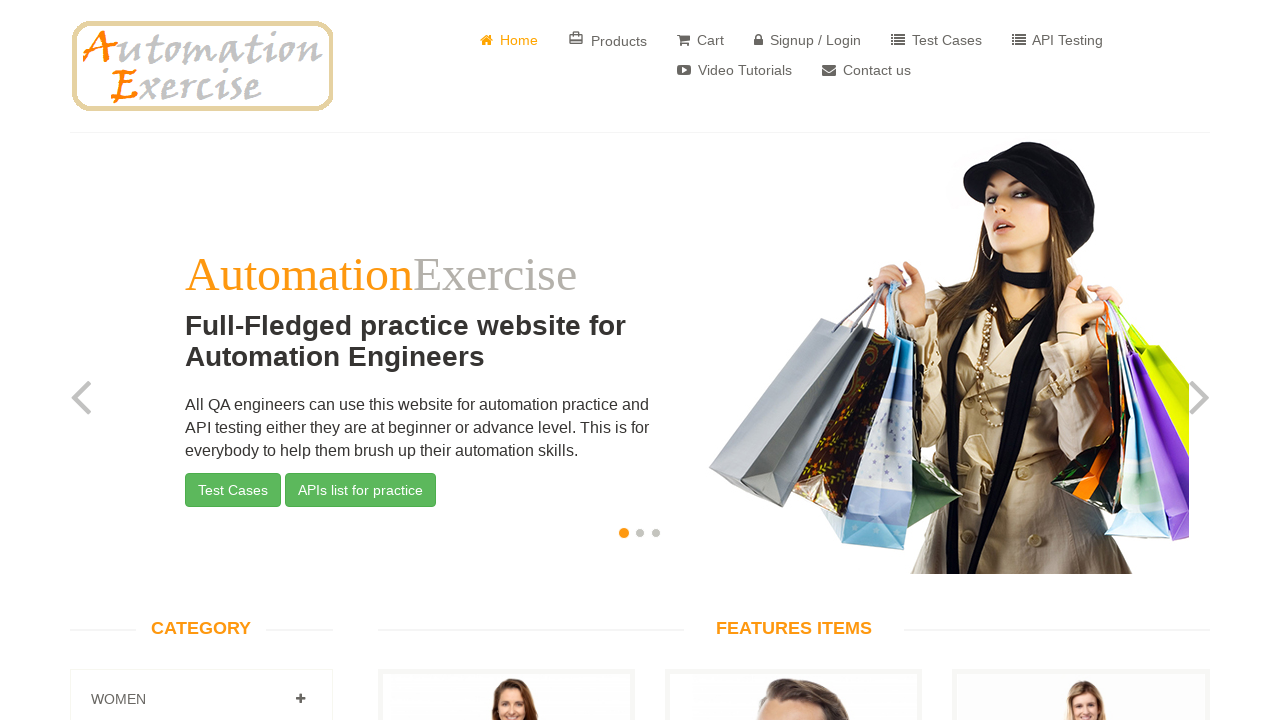

Link count verification passed: Found 147 links as expected
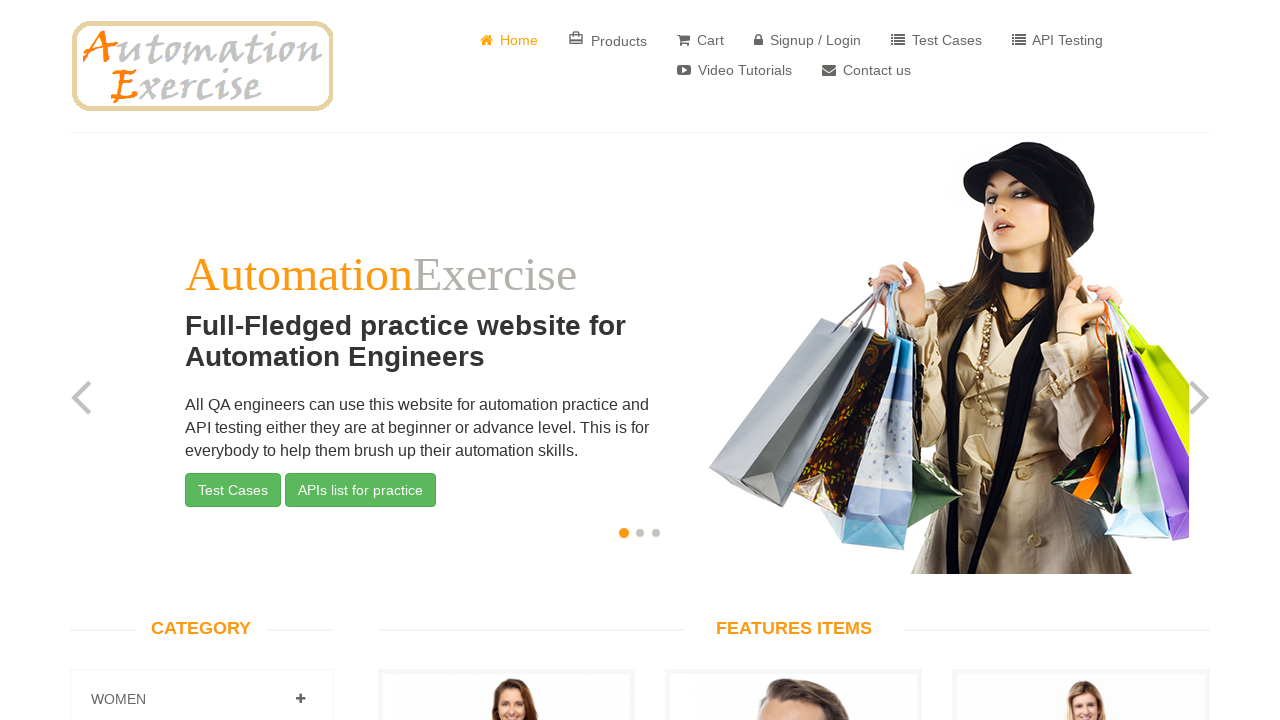

Clicked on Products link to navigate to Products page at (608, 40) on a:has-text('Products')
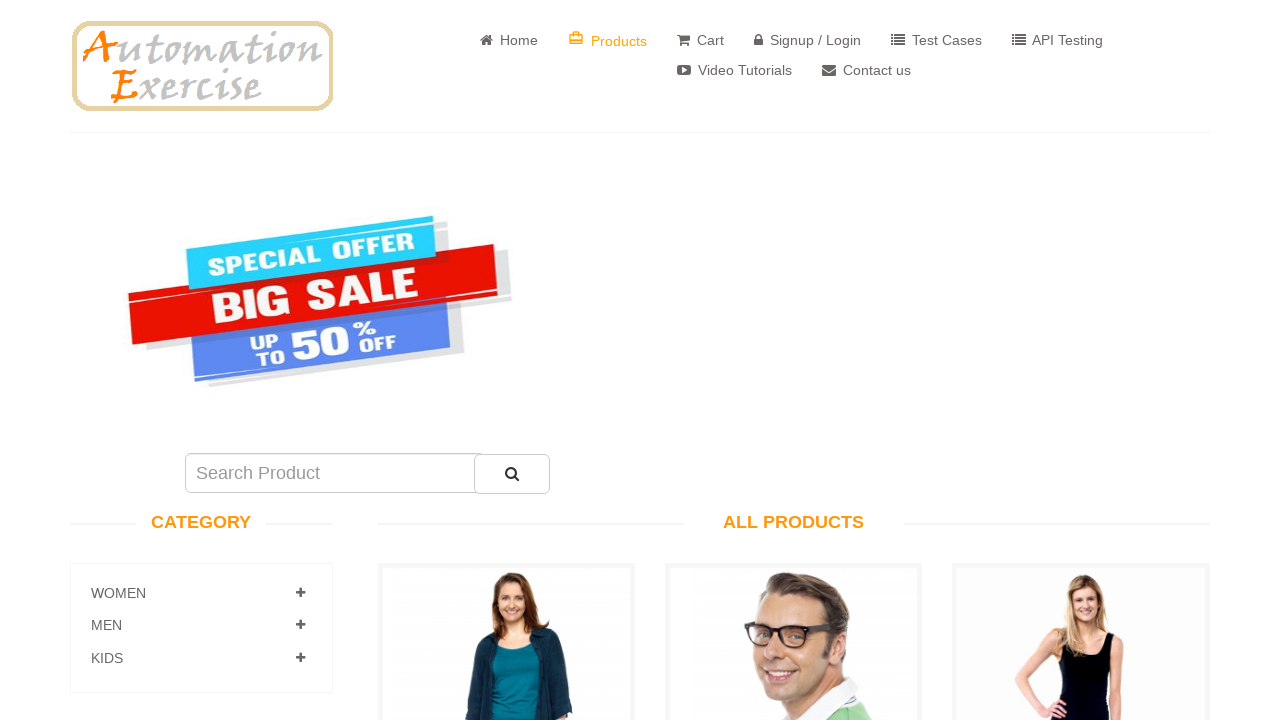

Special offer image element is now visible on the page
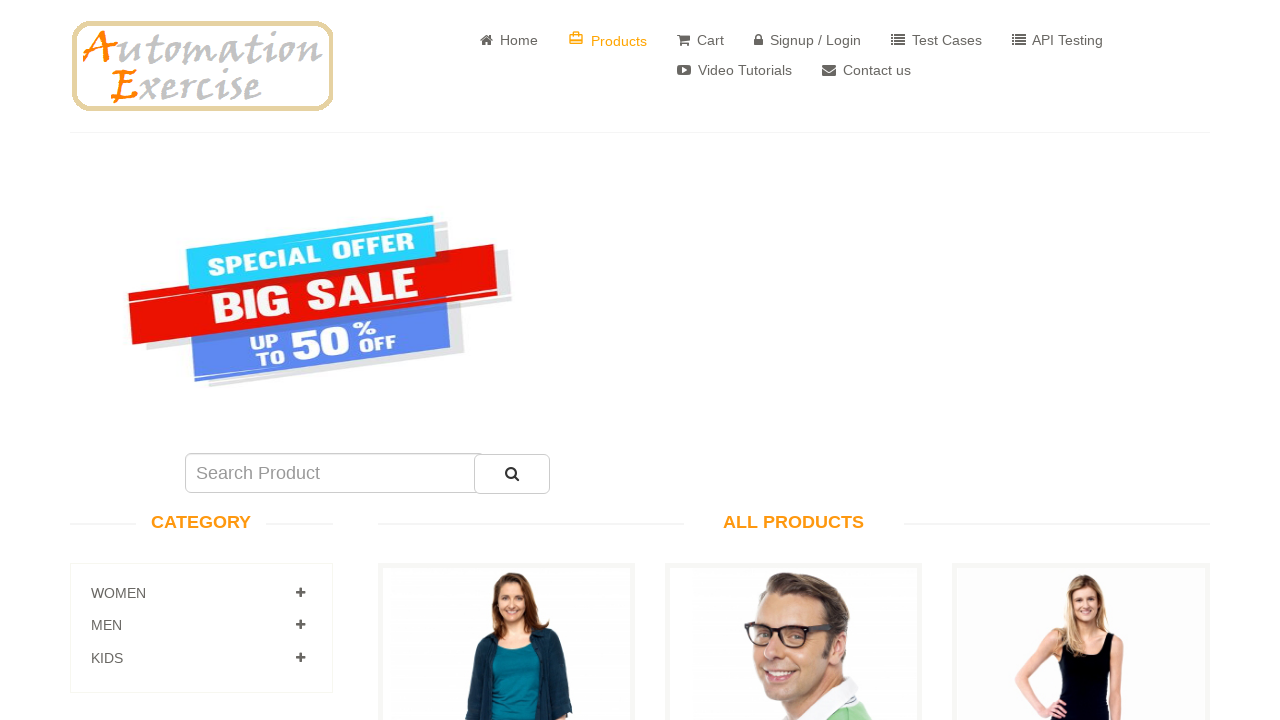

Retrieved the special offer image element
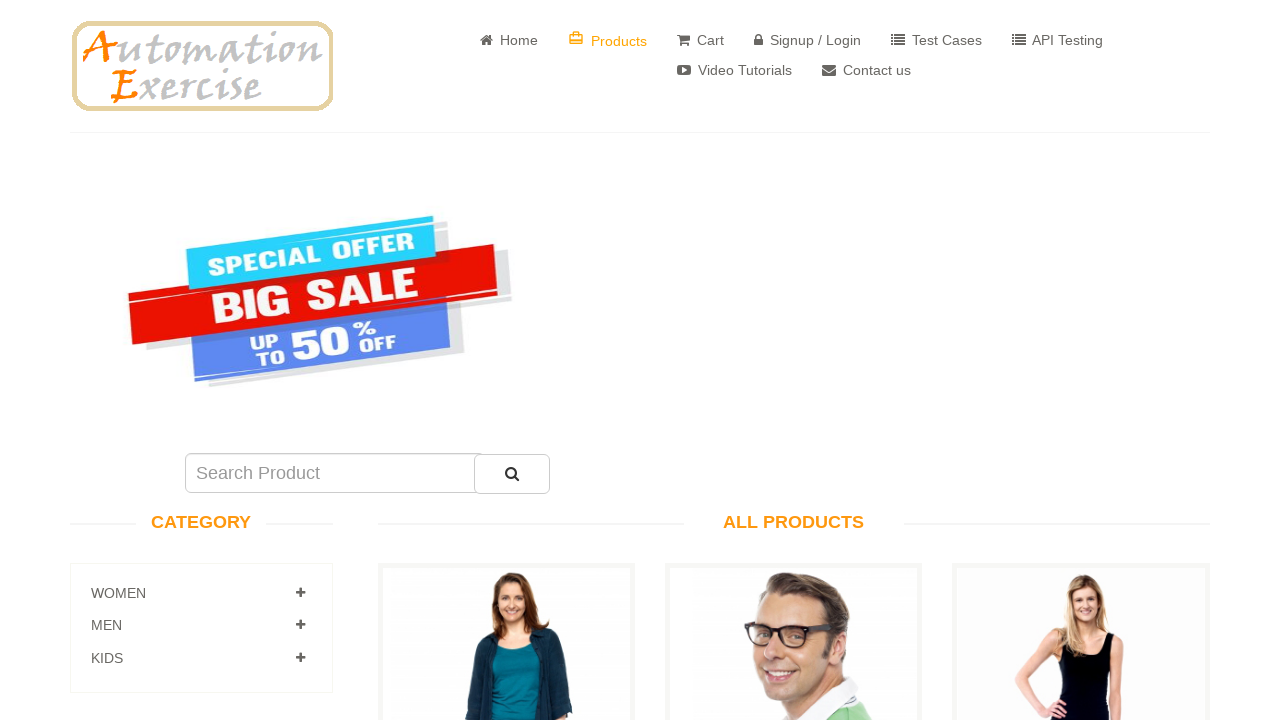

Special offer image visibility test passed
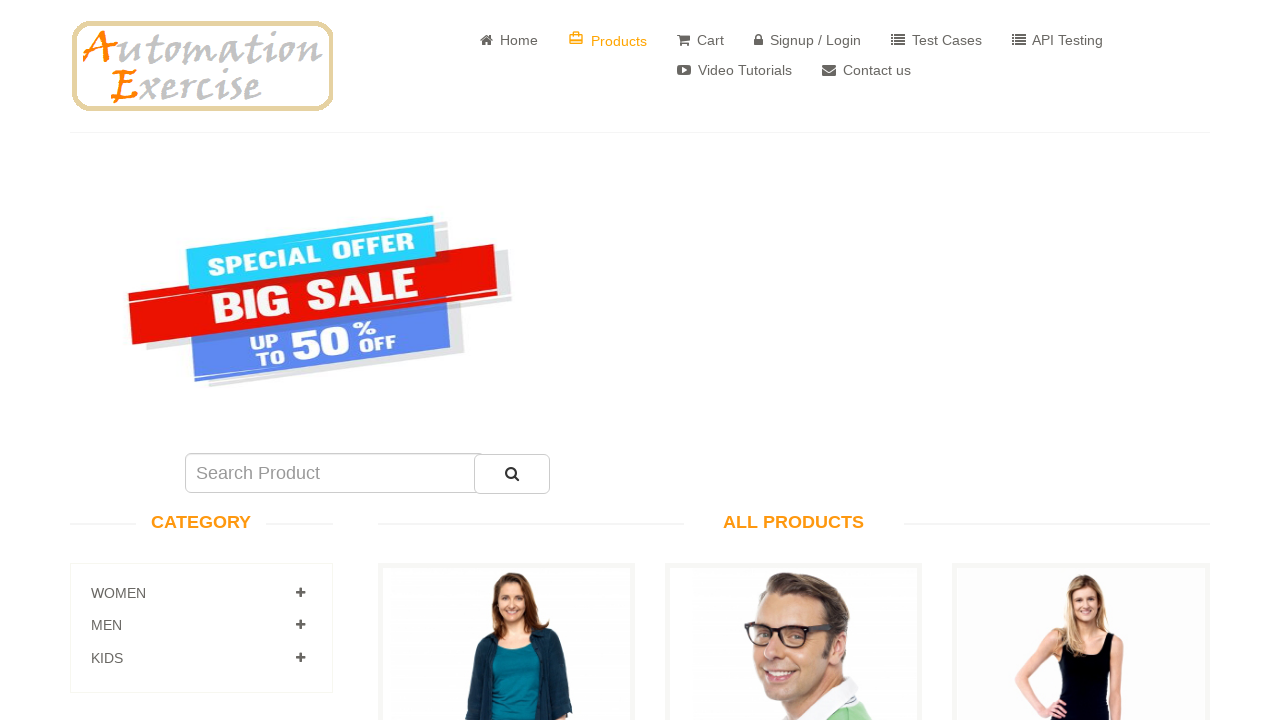

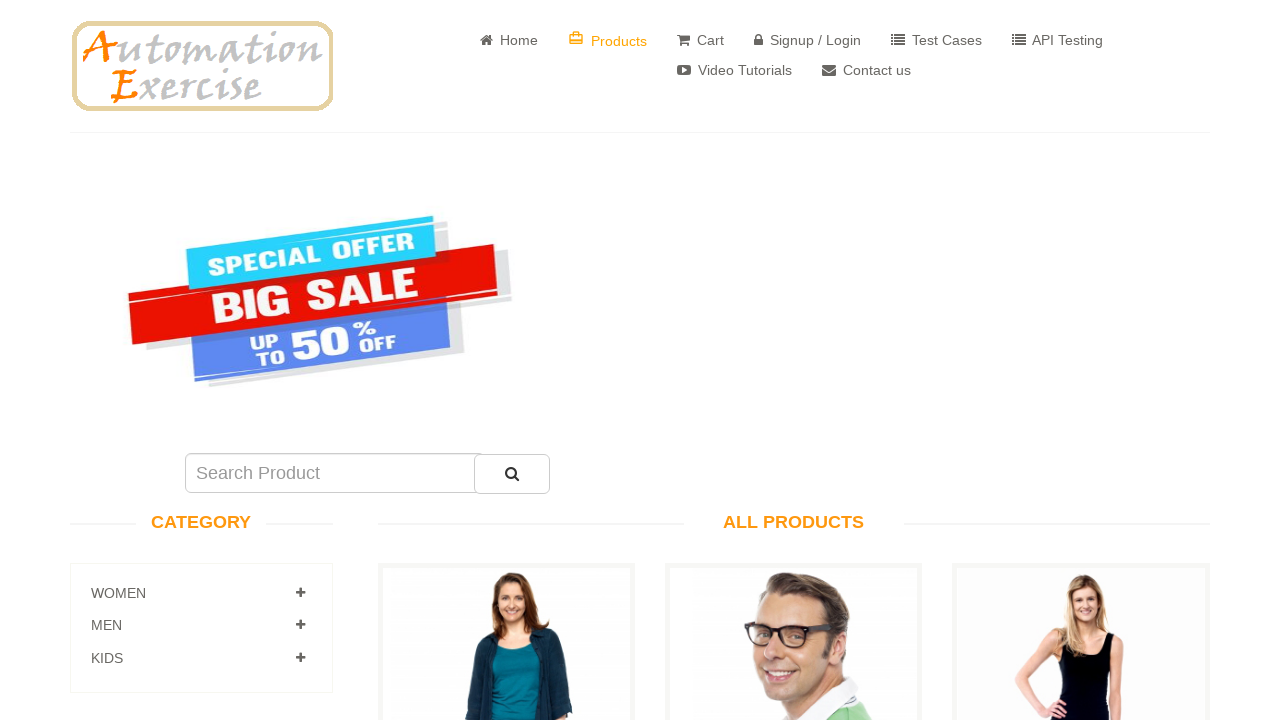